Opens the Rahul Shetty Academy Automation Practice page and verifies it loads successfully

Starting URL: https://www.rahulshettyacademy.com/AutomationPractice/

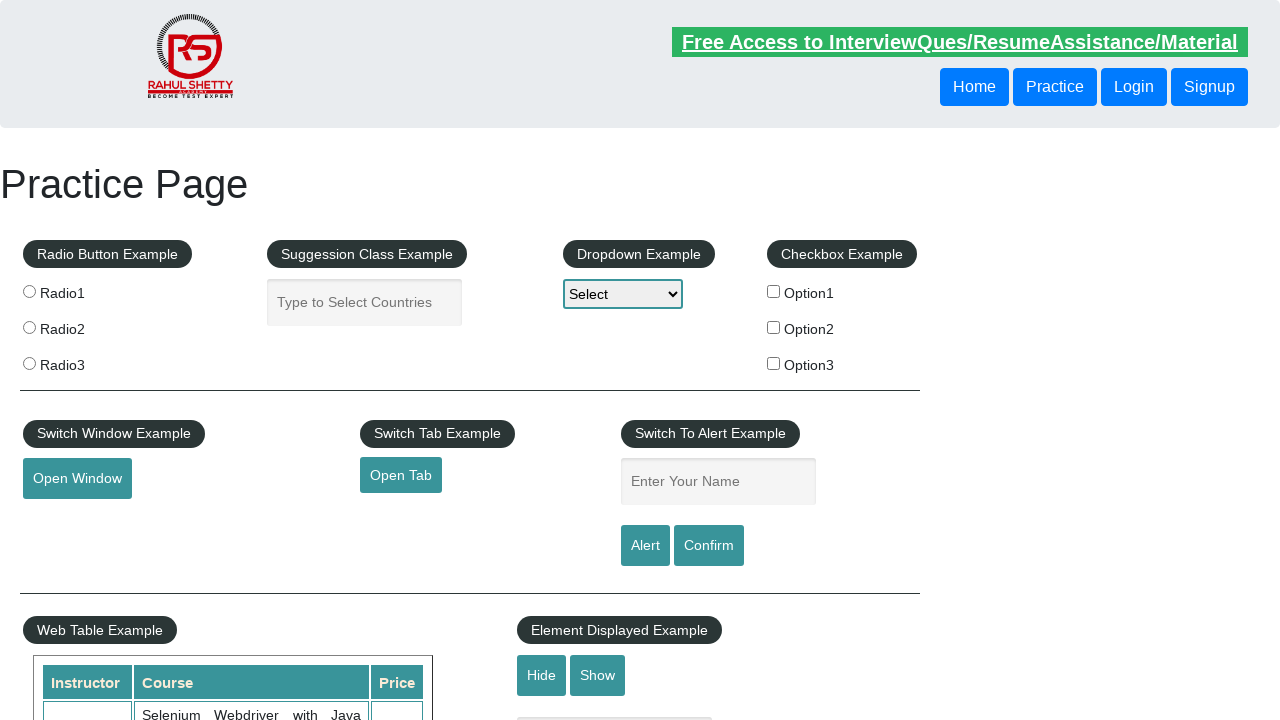

Rahul Shetty Academy Automation Practice page loaded successfully (DOM content ready)
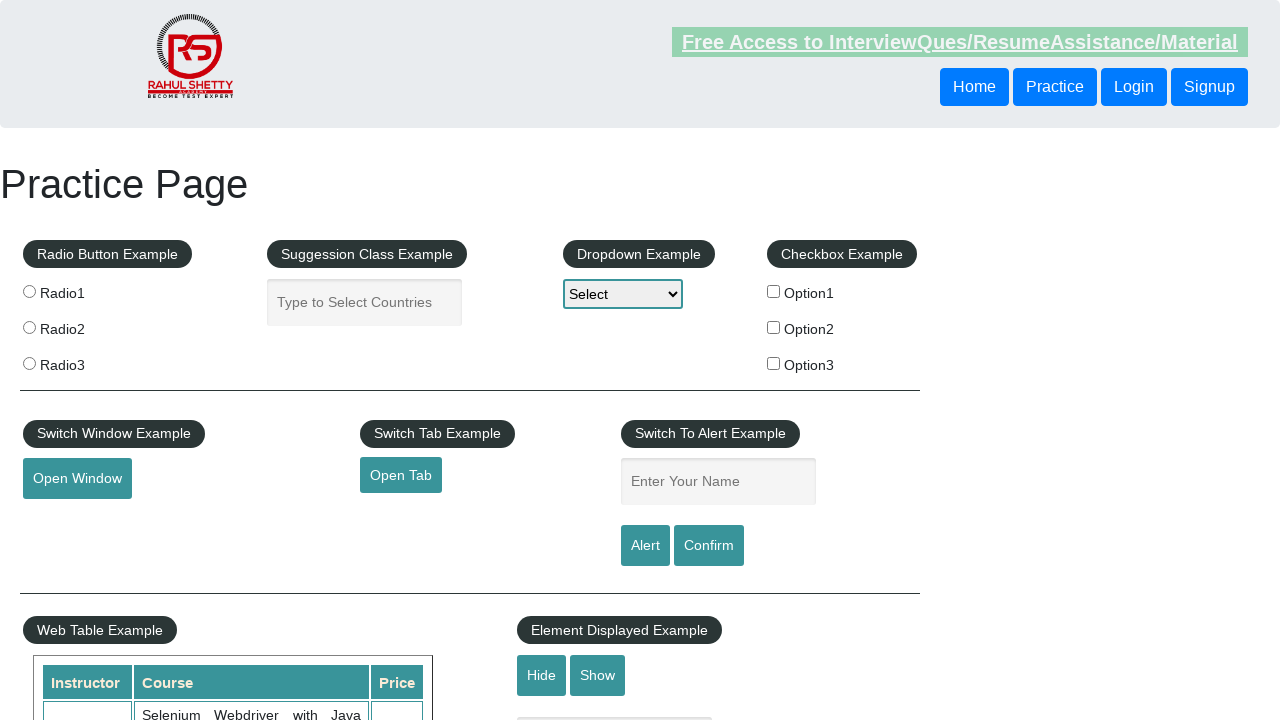

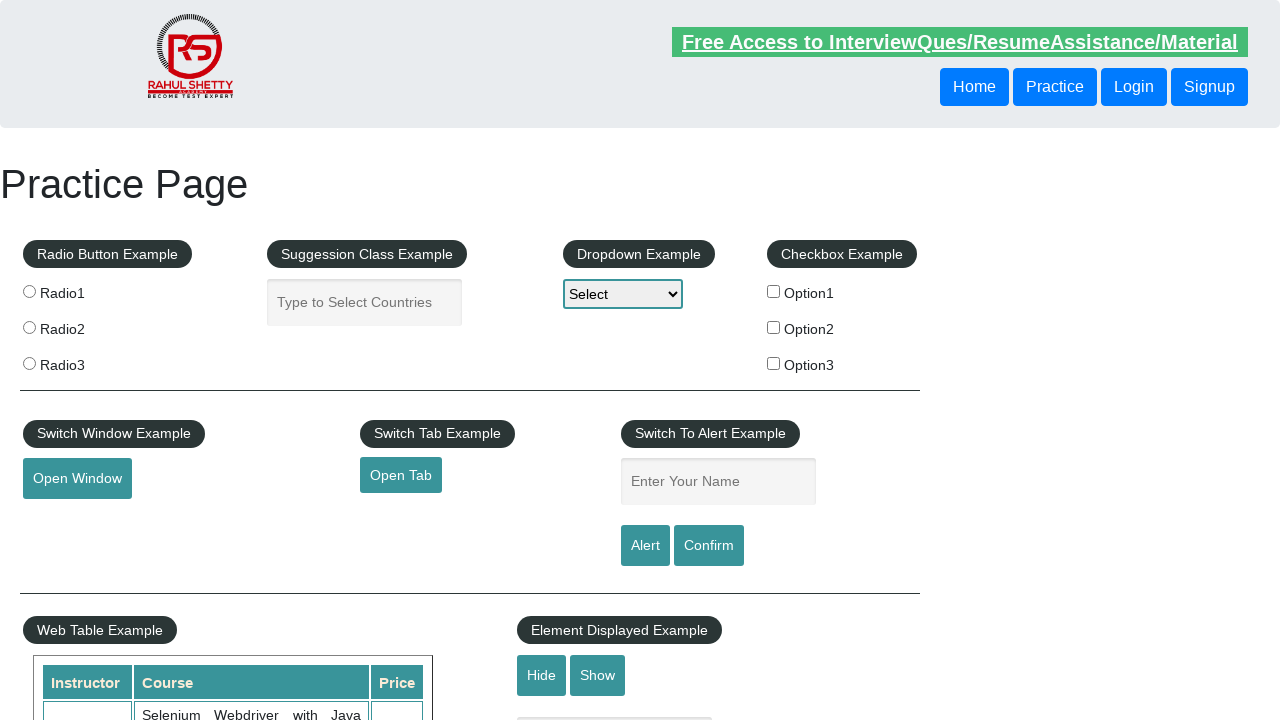